Tests filling out a registration form by entering first name and last name fields on a demo automation testing website.

Starting URL: https://demo.automationtesting.in/Register.html

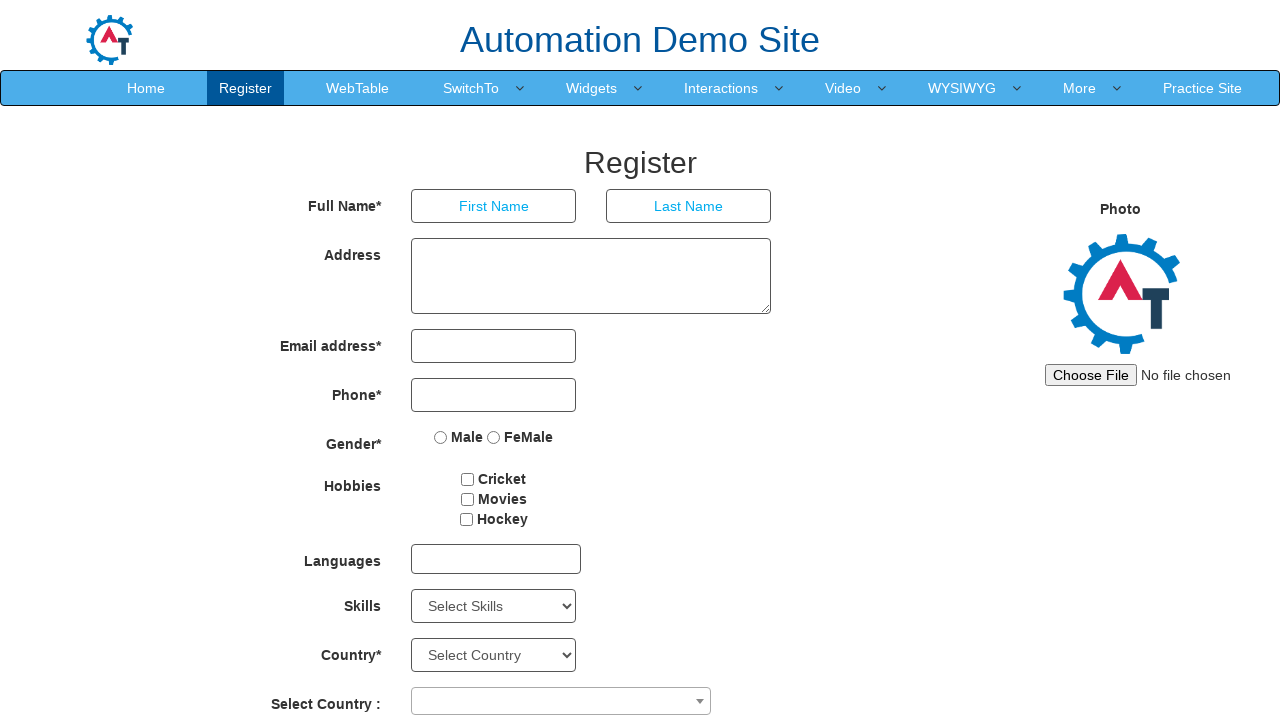

Filled first name field with 'Suprabha' on input[placeholder='First Name']
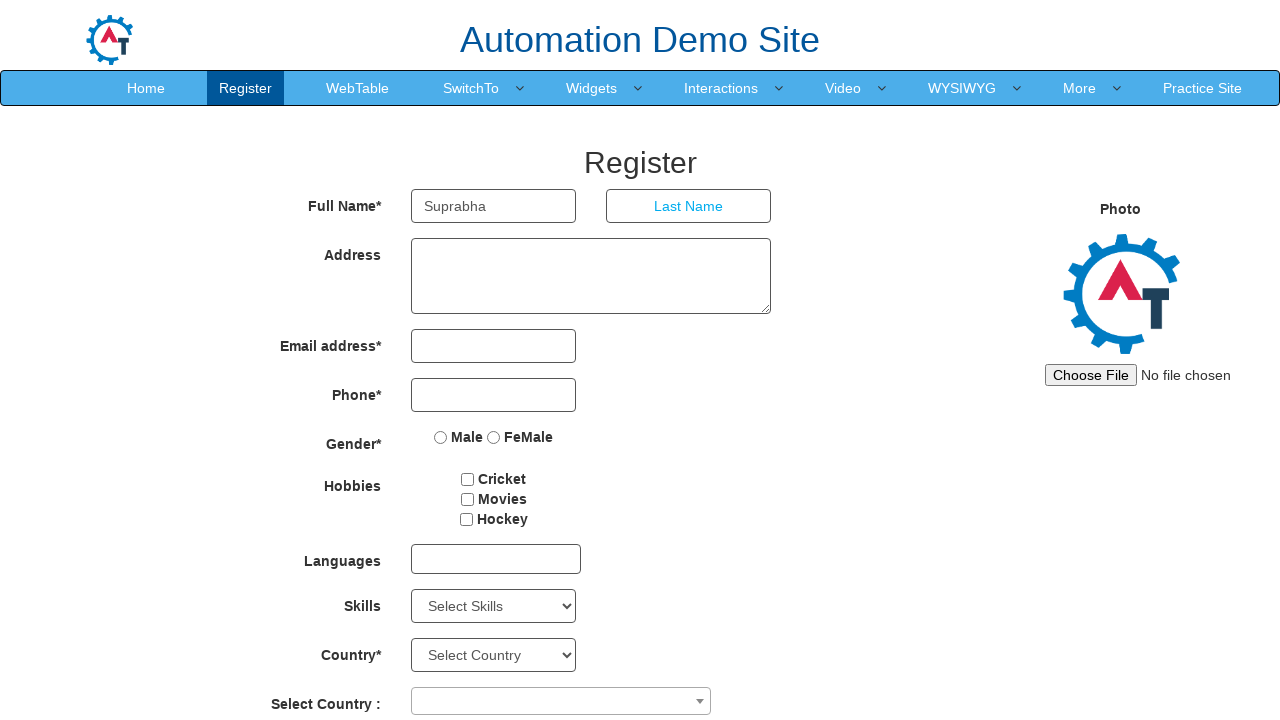

Filled last name field with 'Bhat' on input[placeholder='Last Name']
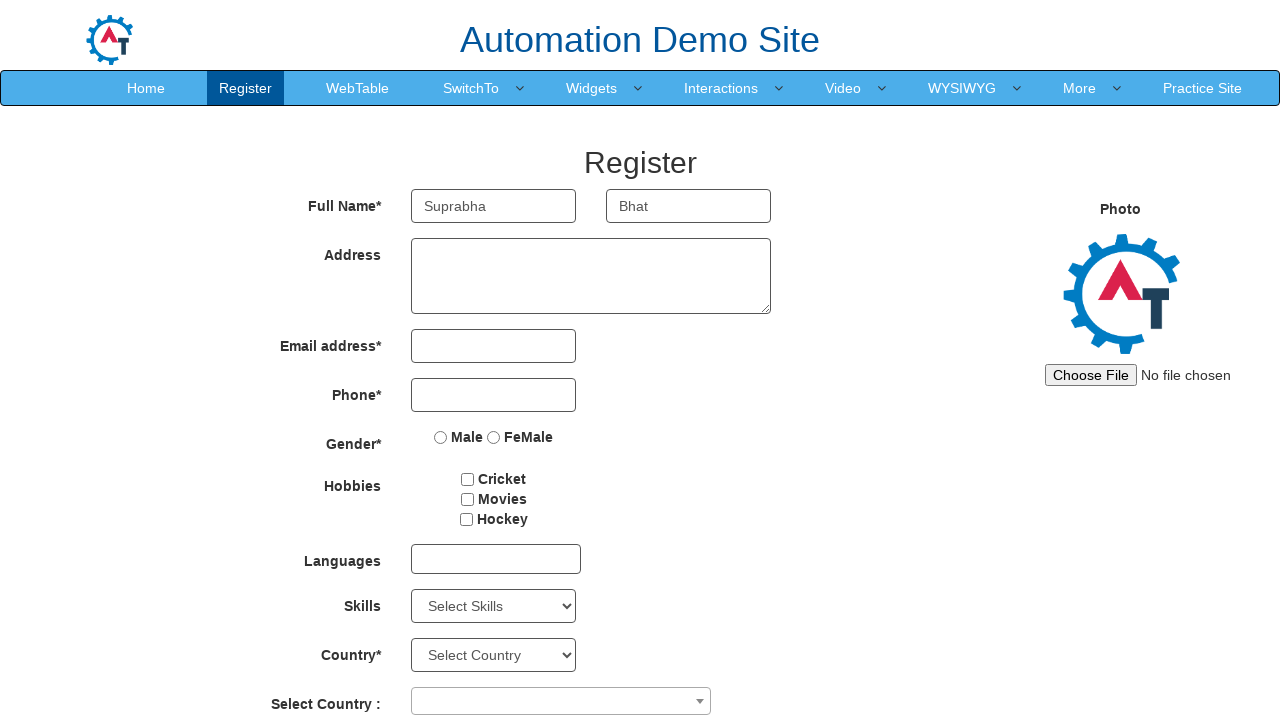

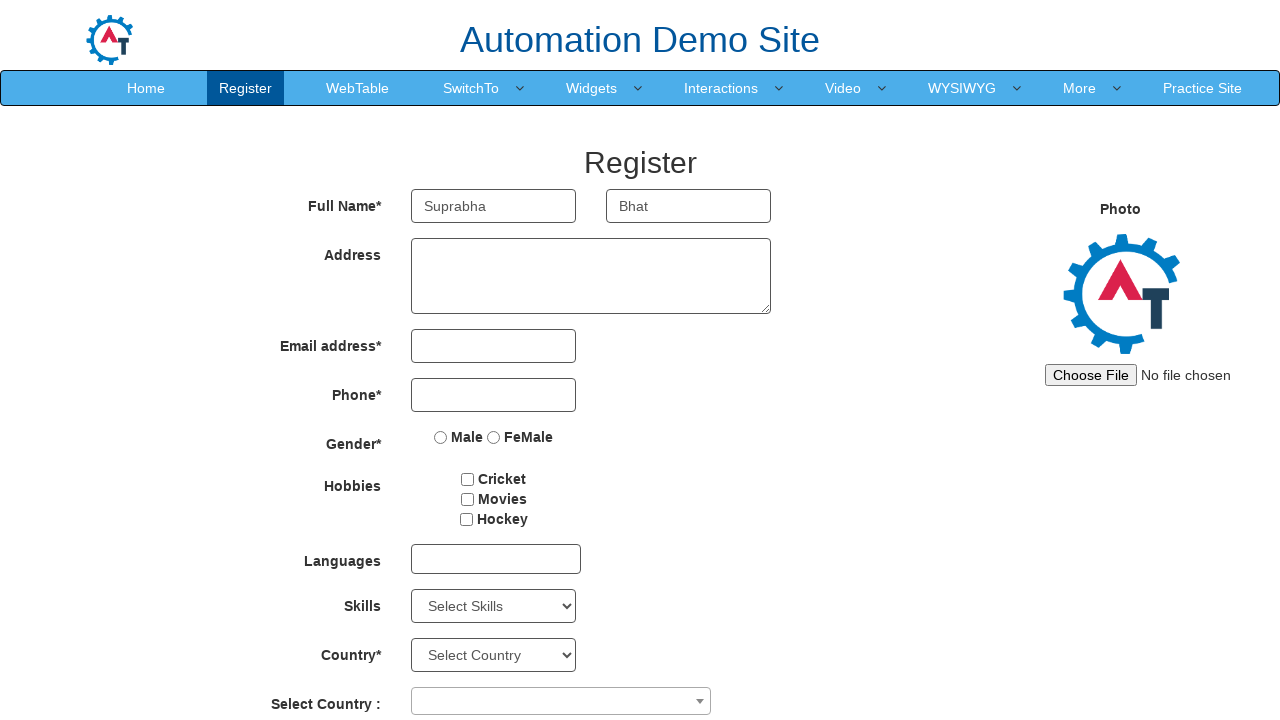